Tests TodoMVC React app negative scenarios including verifying completed tasks don't show in Active tab, active tasks don't show in Completed tab, renaming tasks, and clearing all completed tasks removes the footer.

Starting URL: https://todomvc.com/examples/react/dist/#/

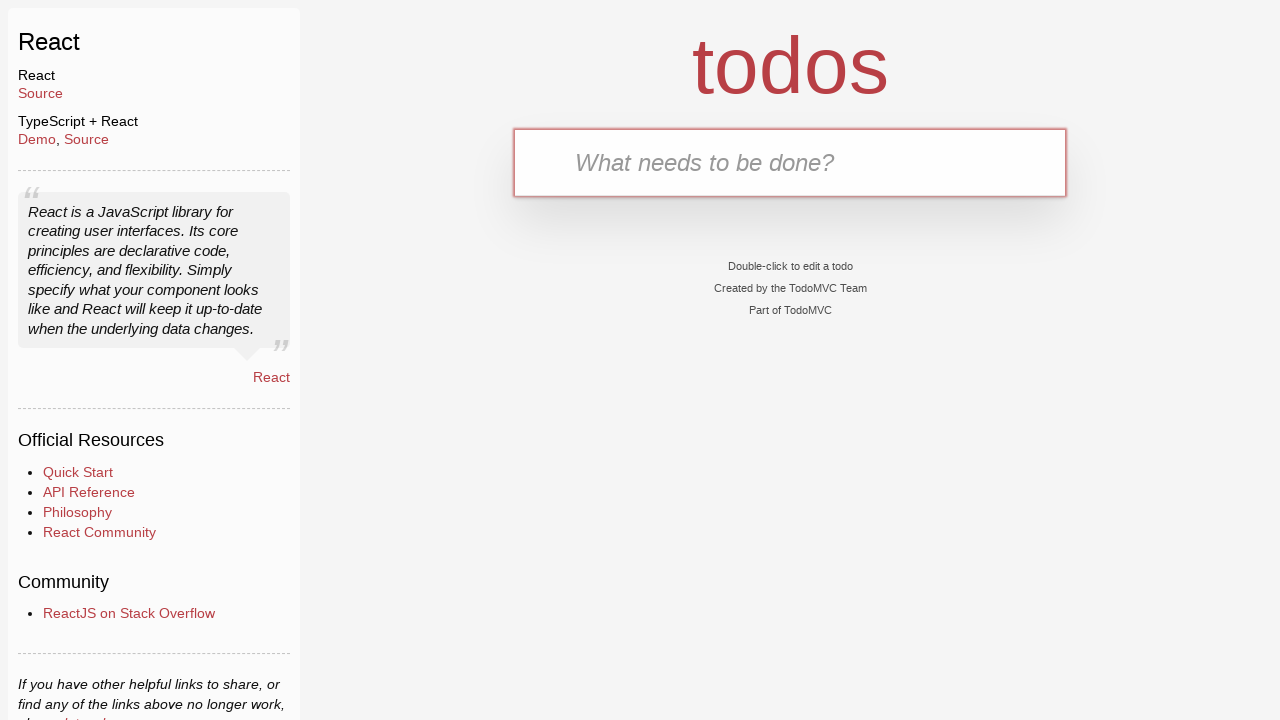

Waited for page load state
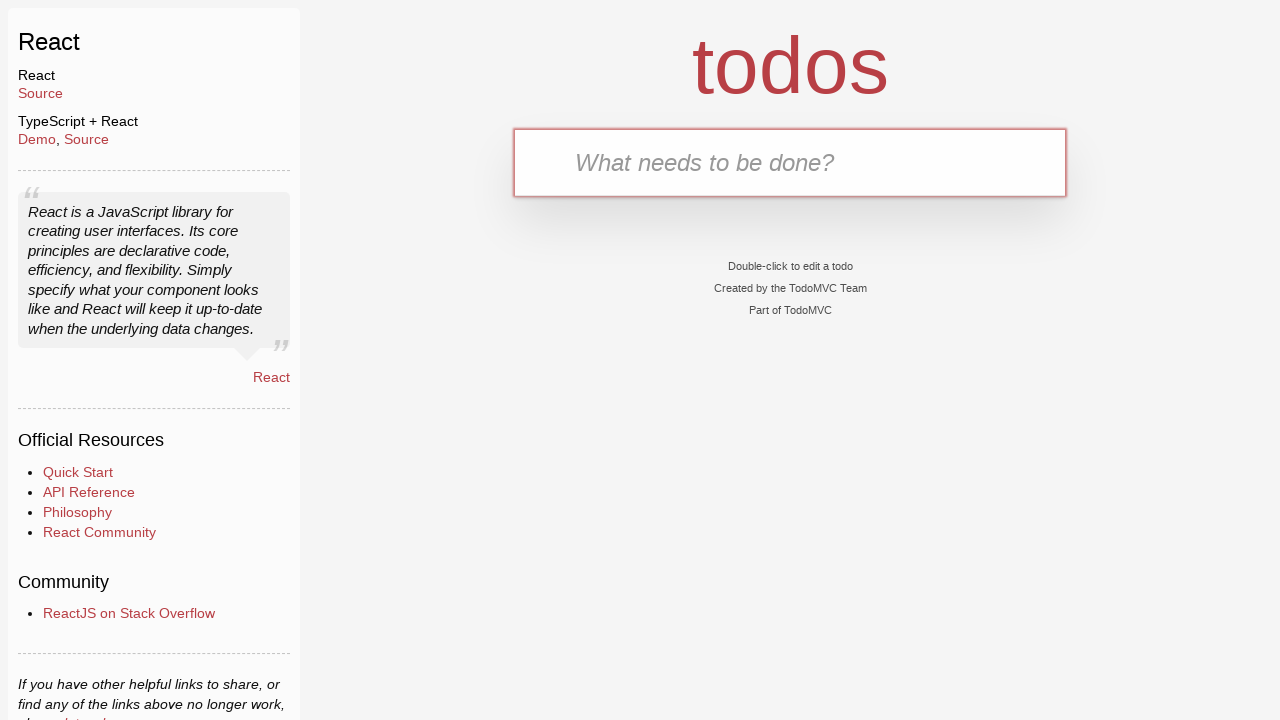

Waited for DOM content loaded state
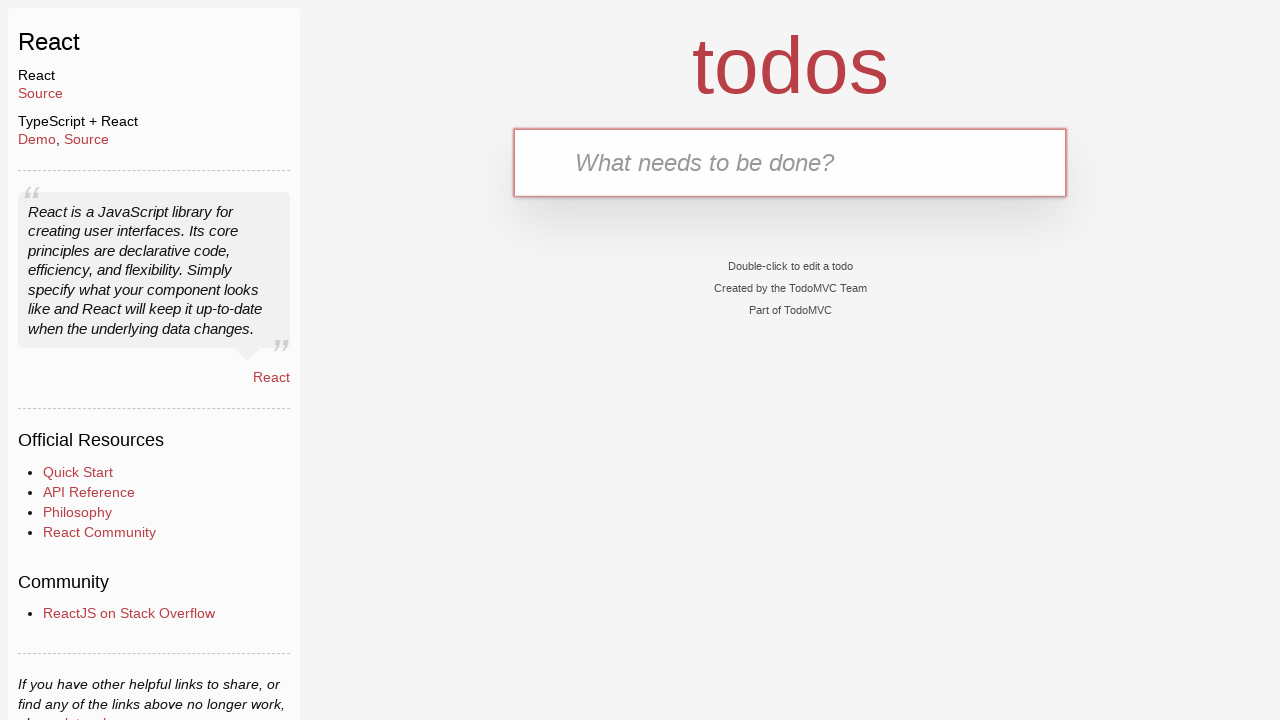

Clicked on todo input field at (790, 162) on internal:testid=[data-testid="text-input"s]
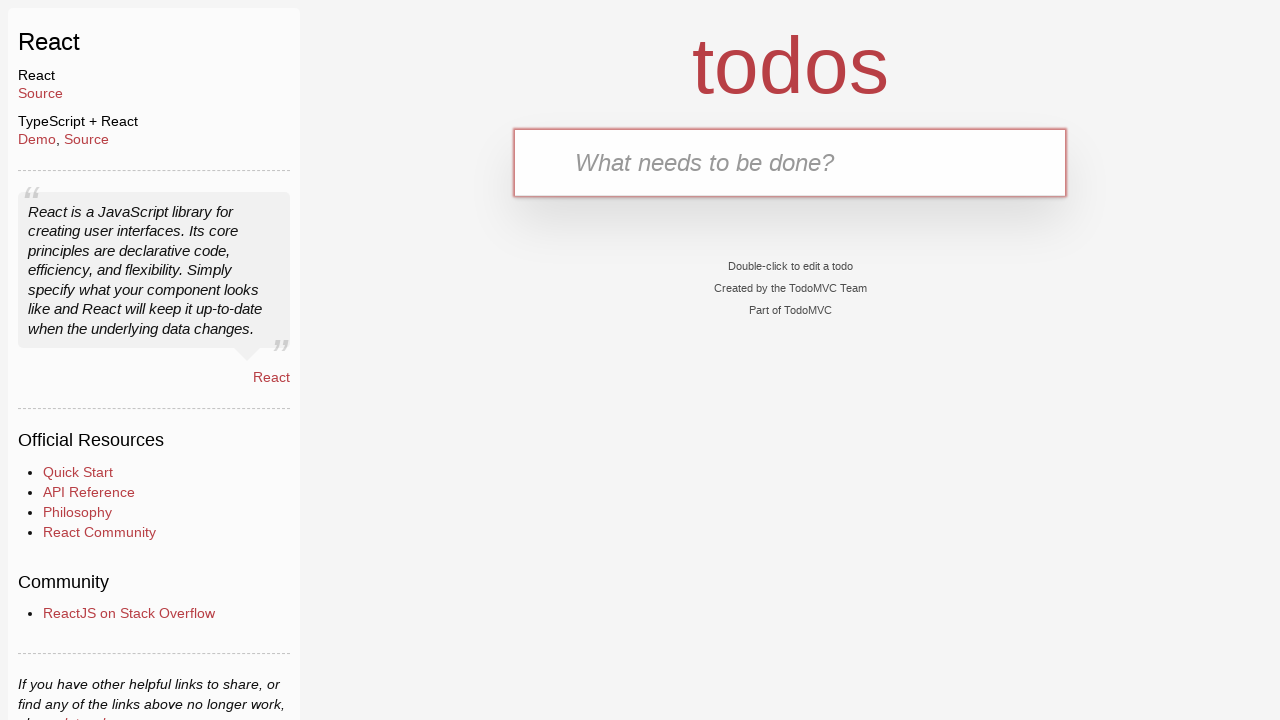

Filled input with 'test1' on internal:testid=[data-testid="text-input"s]
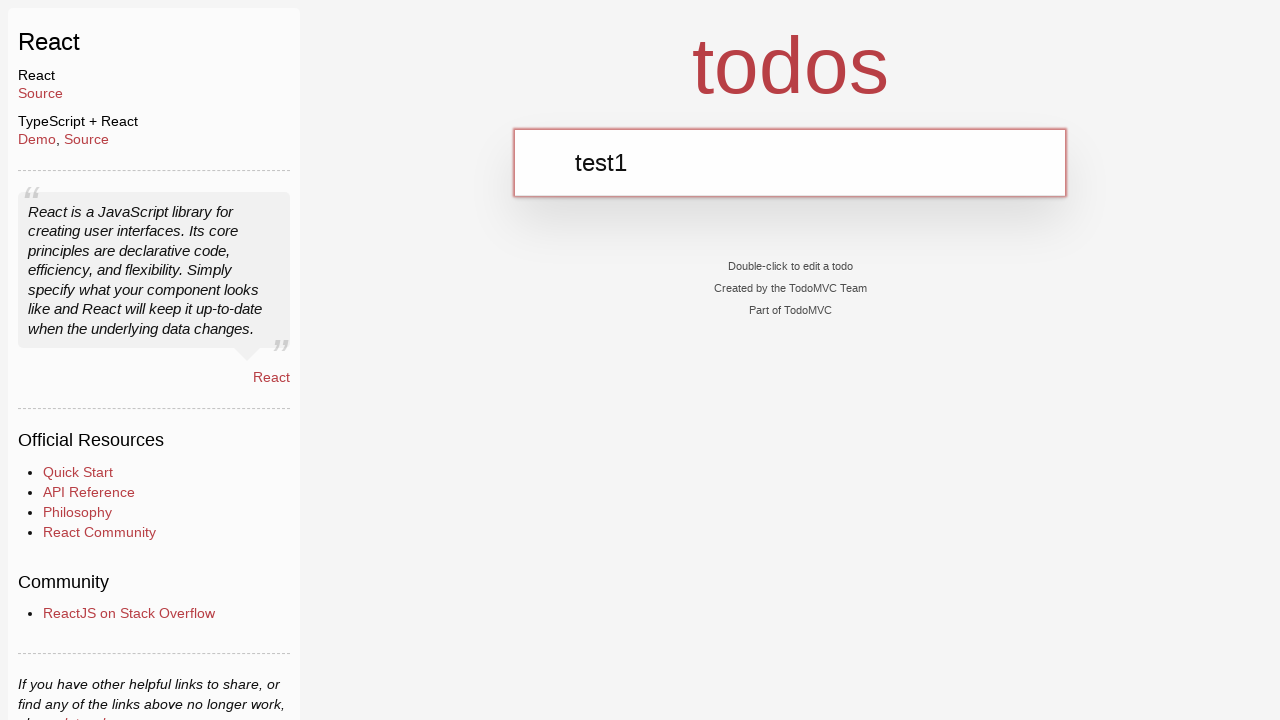

Pressed Enter to add 'test1' to todo list on internal:testid=[data-testid="text-input"s]
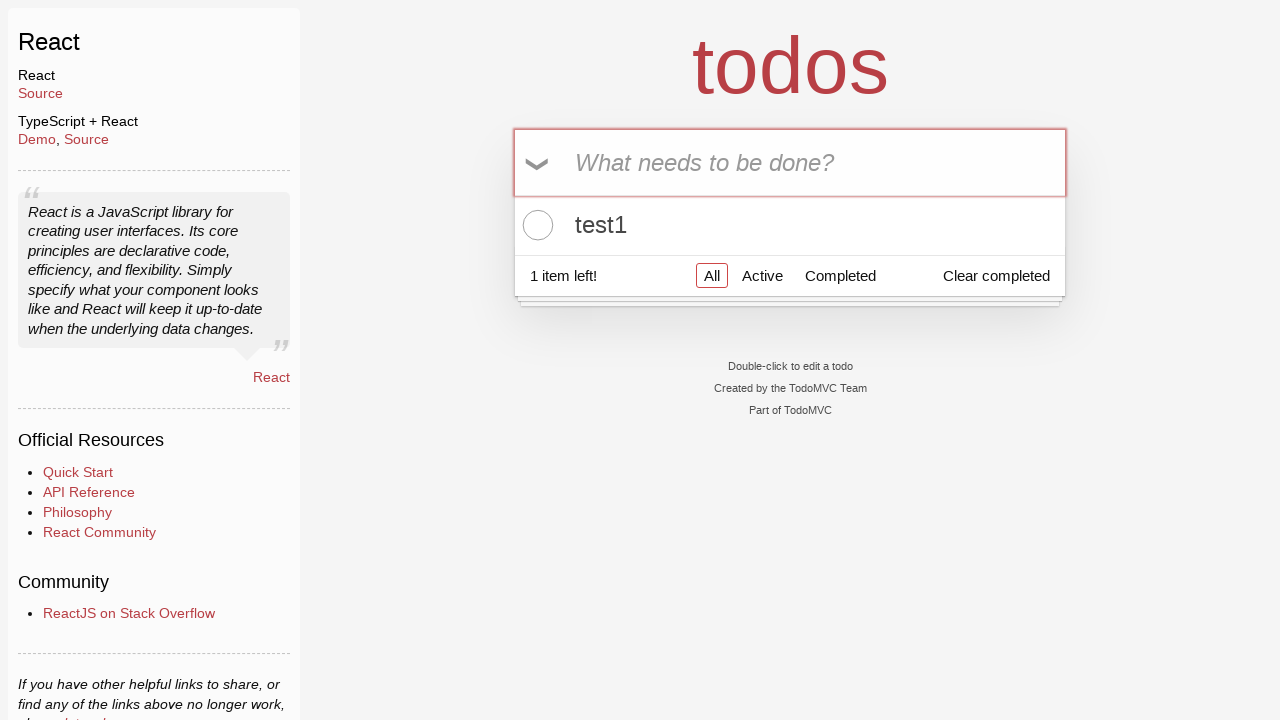

Clicked on todo input field at (790, 162) on internal:testid=[data-testid="text-input"s]
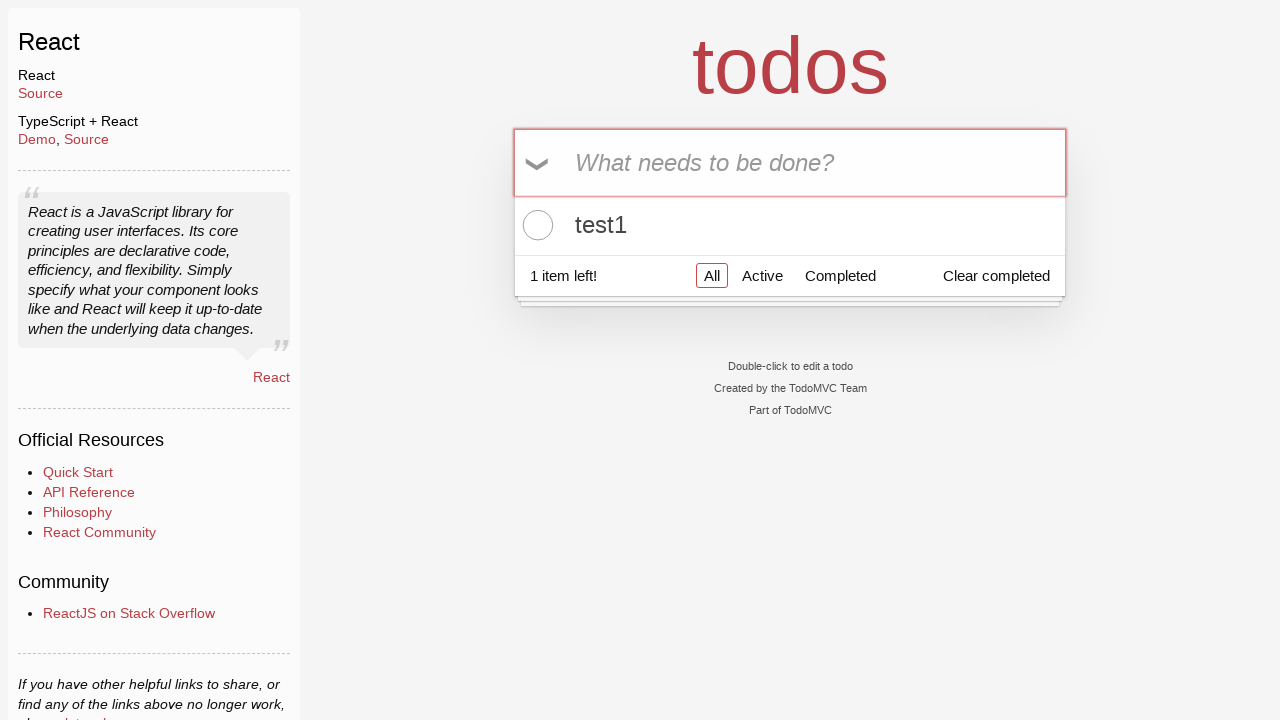

Filled input with 'test2' on internal:testid=[data-testid="text-input"s]
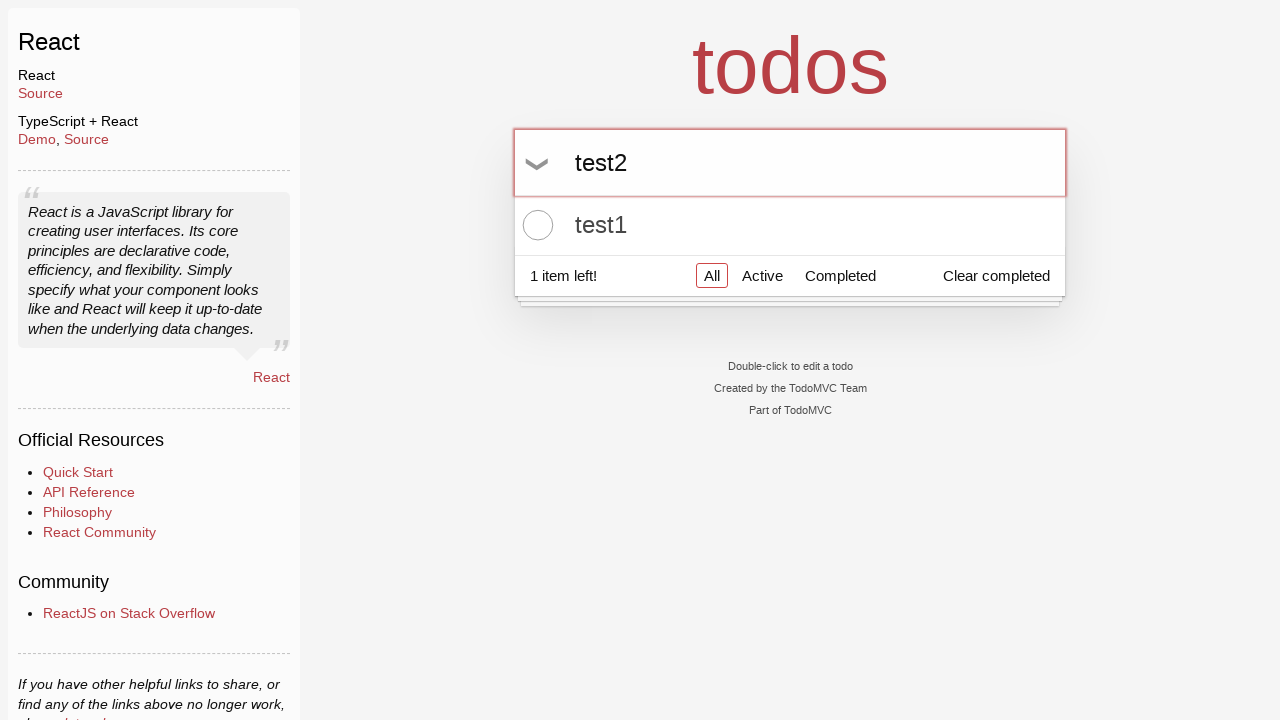

Pressed Enter to add 'test2' to todo list on internal:testid=[data-testid="text-input"s]
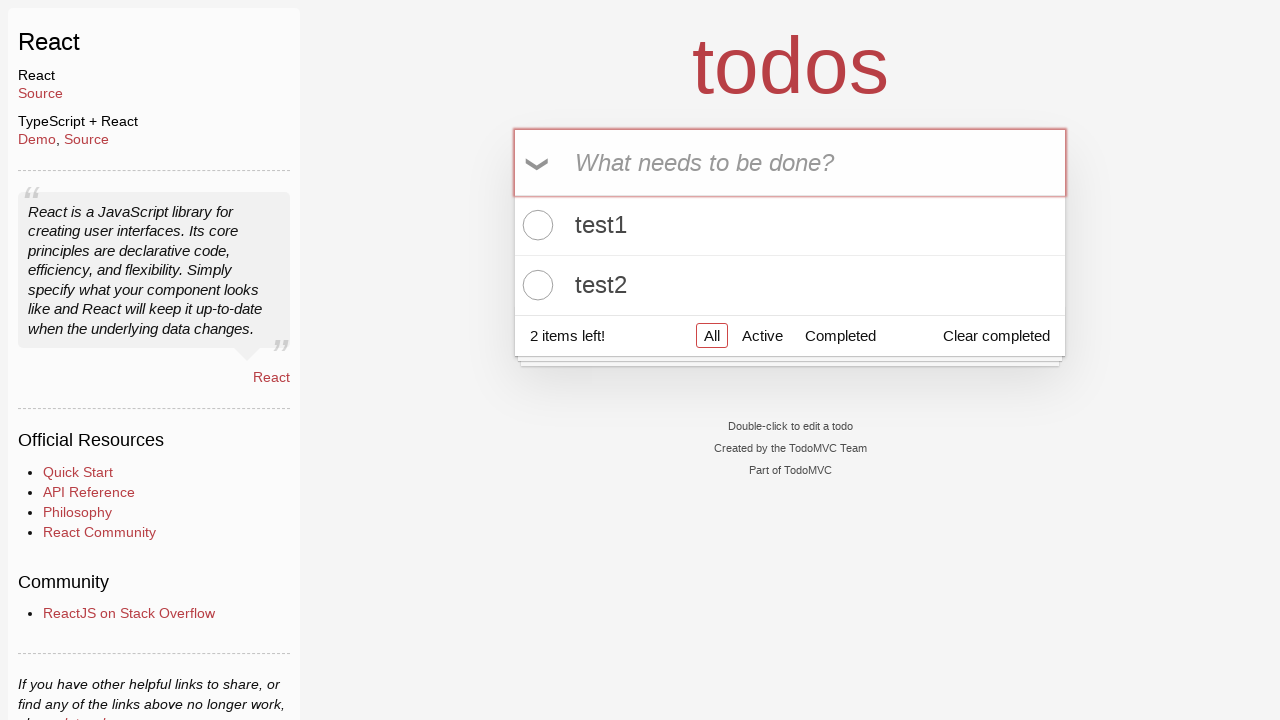

Filled input with 'test3' on internal:testid=[data-testid="text-input"s]
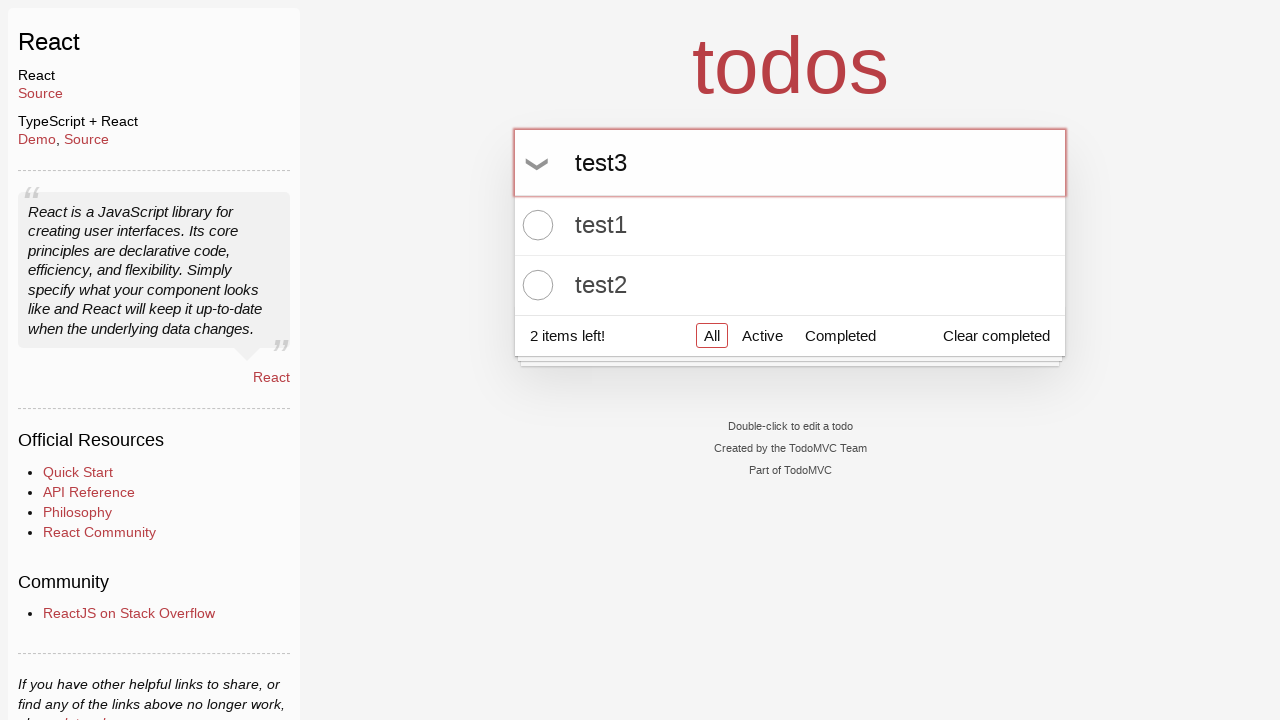

Pressed Enter to add 'test3' to todo list on internal:testid=[data-testid="text-input"s]
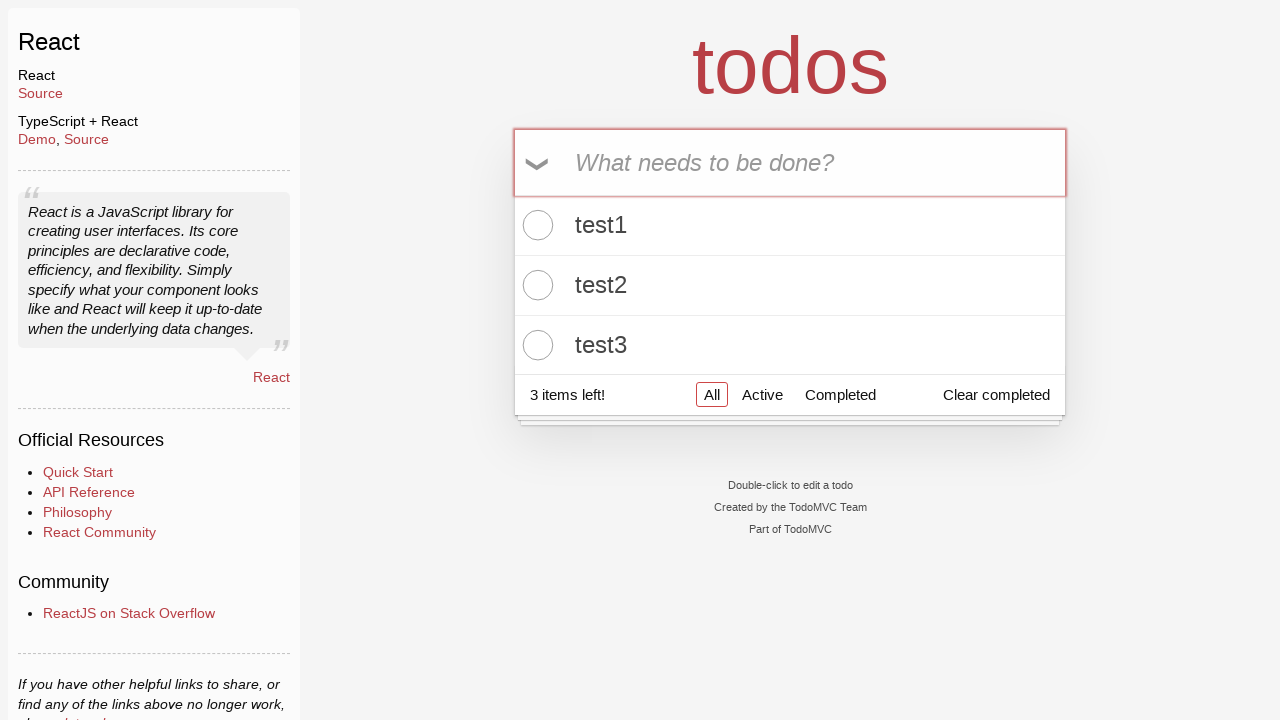

Filled input with 'test4' on internal:testid=[data-testid="text-input"s]
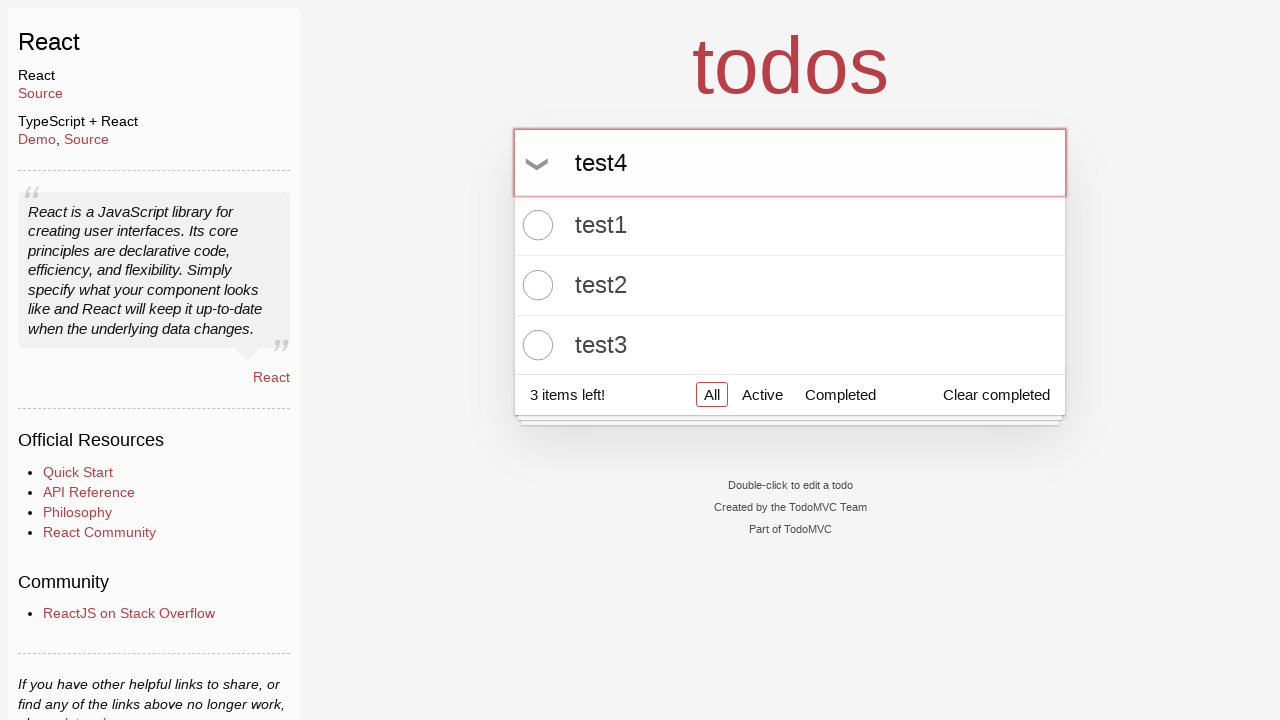

Pressed Enter to add 'test4' to todo list on internal:testid=[data-testid="text-input"s]
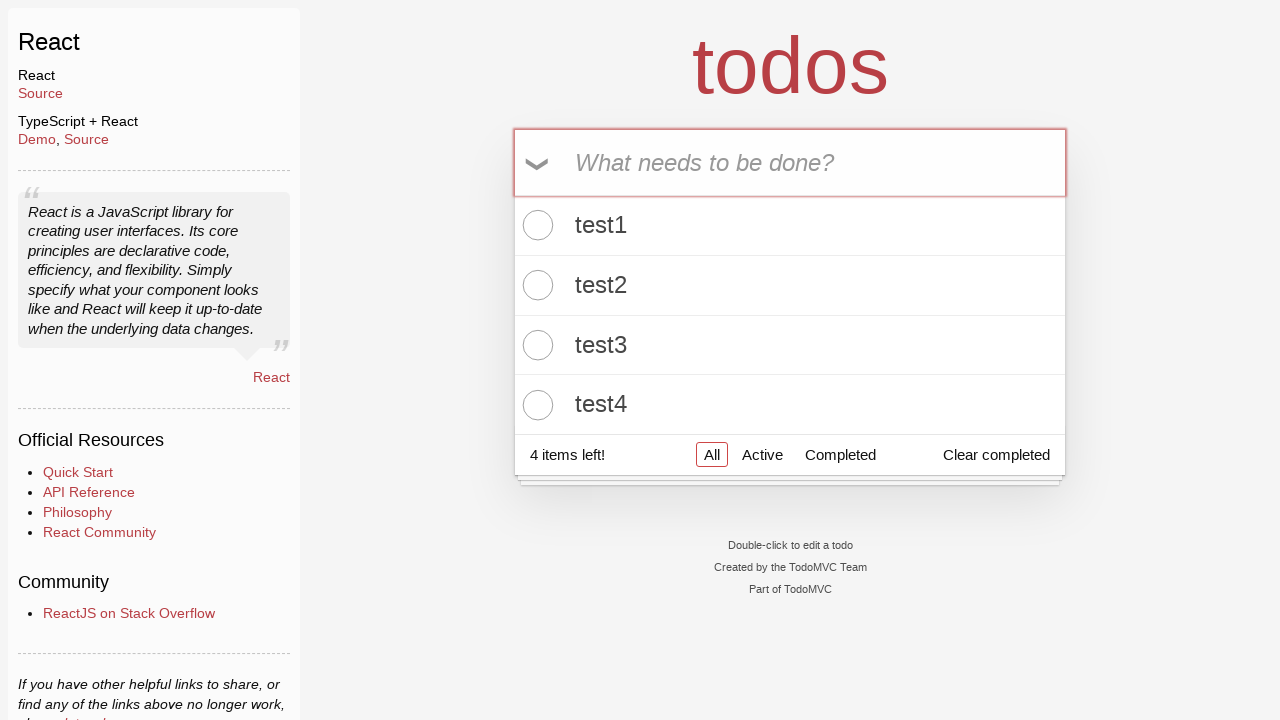

Filled input with 'test5' on internal:testid=[data-testid="text-input"s]
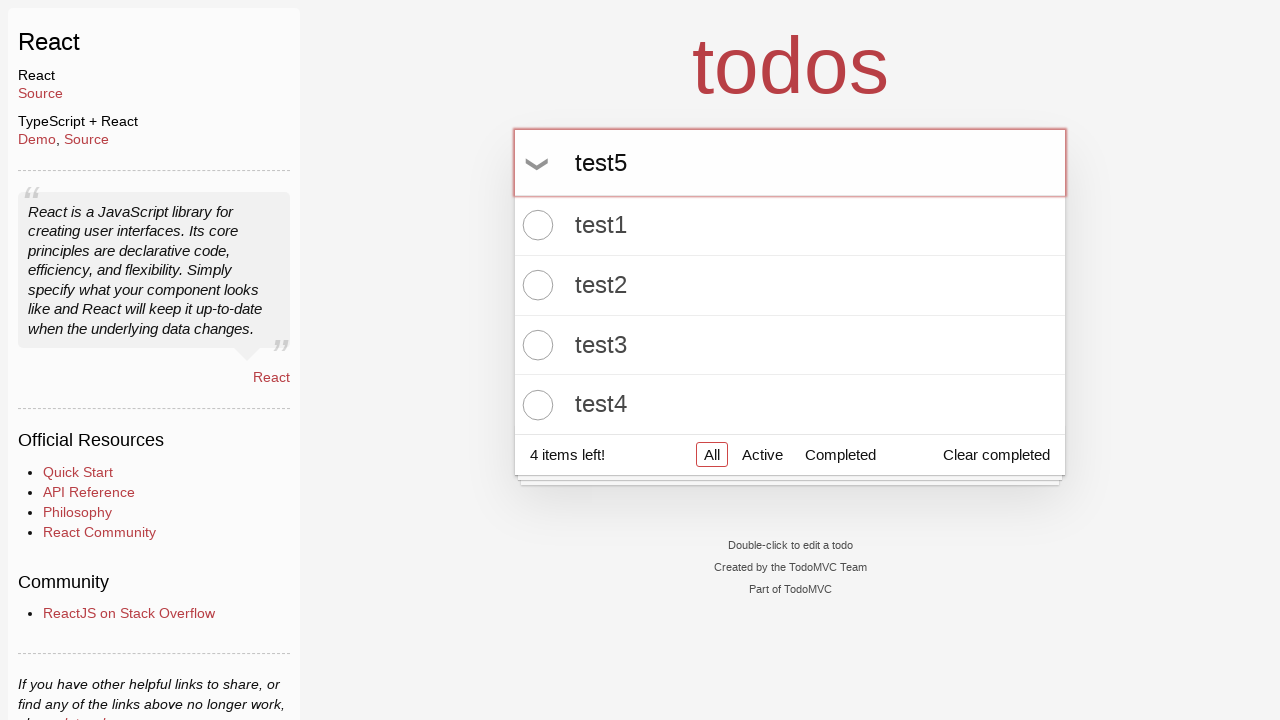

Pressed Enter to add 'test5' to todo list on internal:testid=[data-testid="text-input"s]
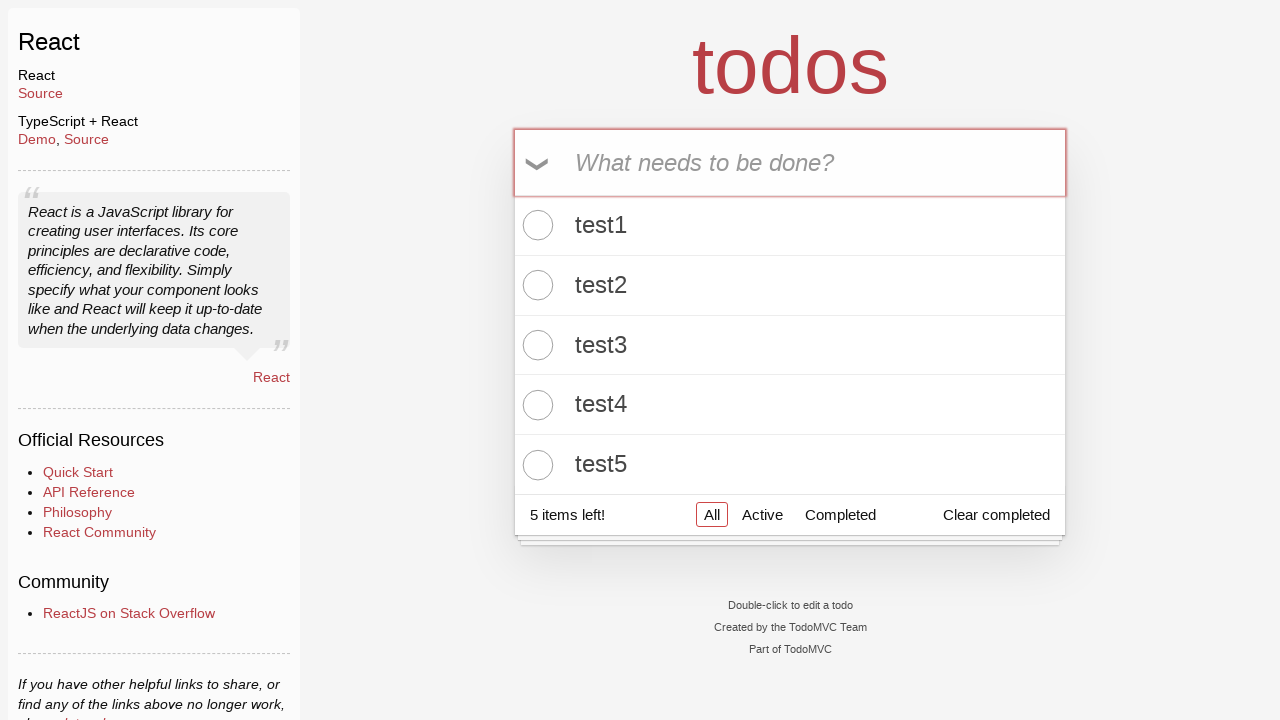

Checked 'test2' to mark it as completed at (535, 285) on div >> internal:has-text="test2"i >> internal:testid=[data-testid="todo-item-tog
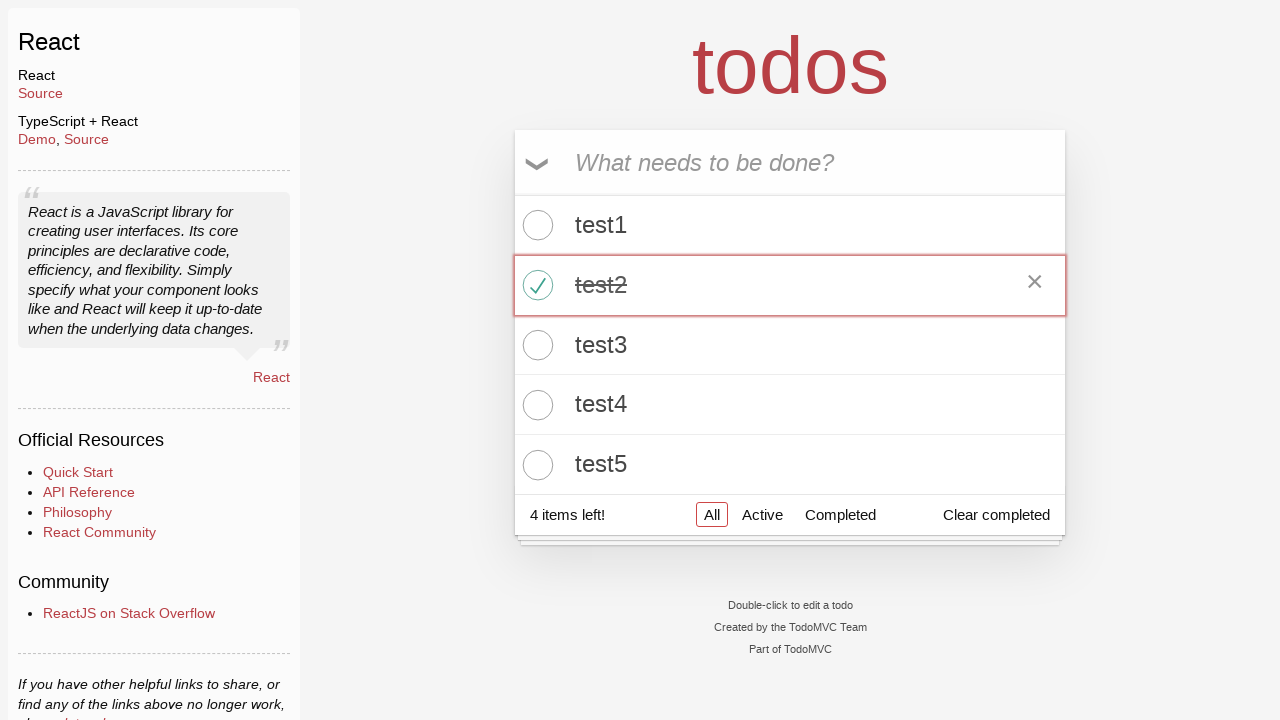

Clicked Active tab in footer navigation at (762, 514) on xpath=//*[@data-testid='footer-navigation']//a[text()='Active']
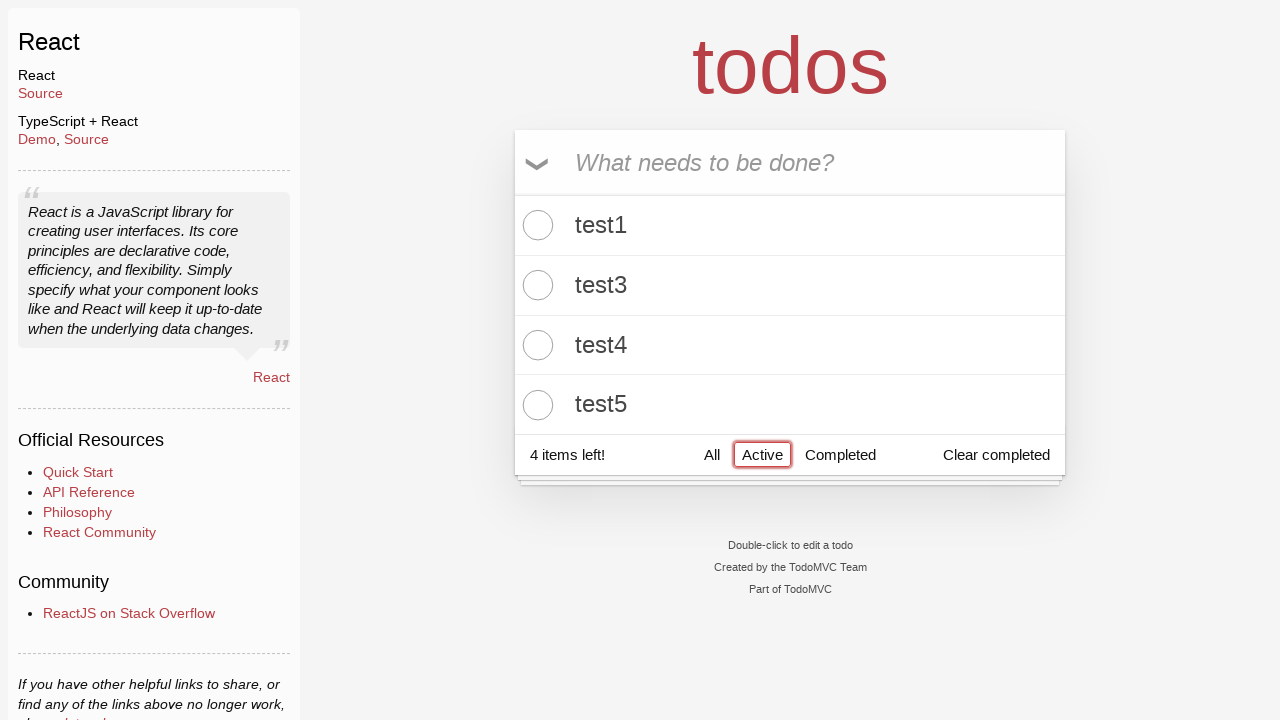

Verified that completed task 'test2' is not visible in Active tab
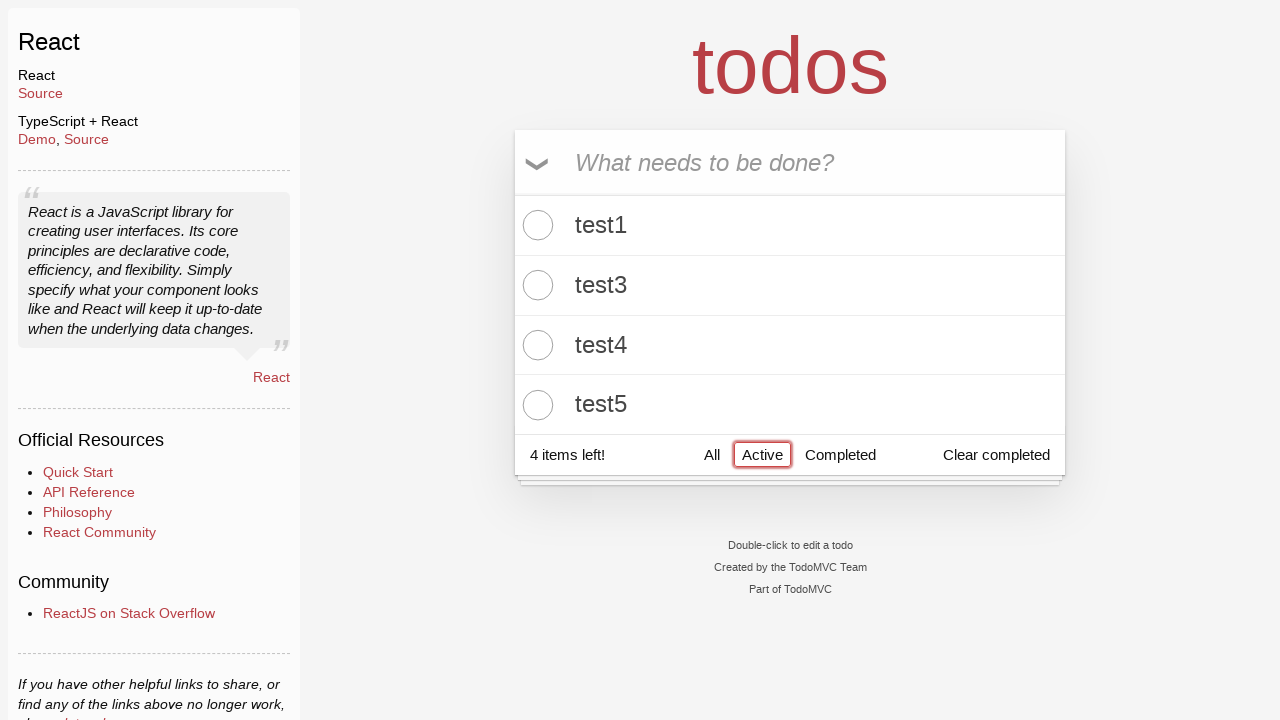

Clicked Completed tab in footer navigation at (840, 455) on xpath=//*[@data-testid='footer-navigation']//a[text()='Completed']
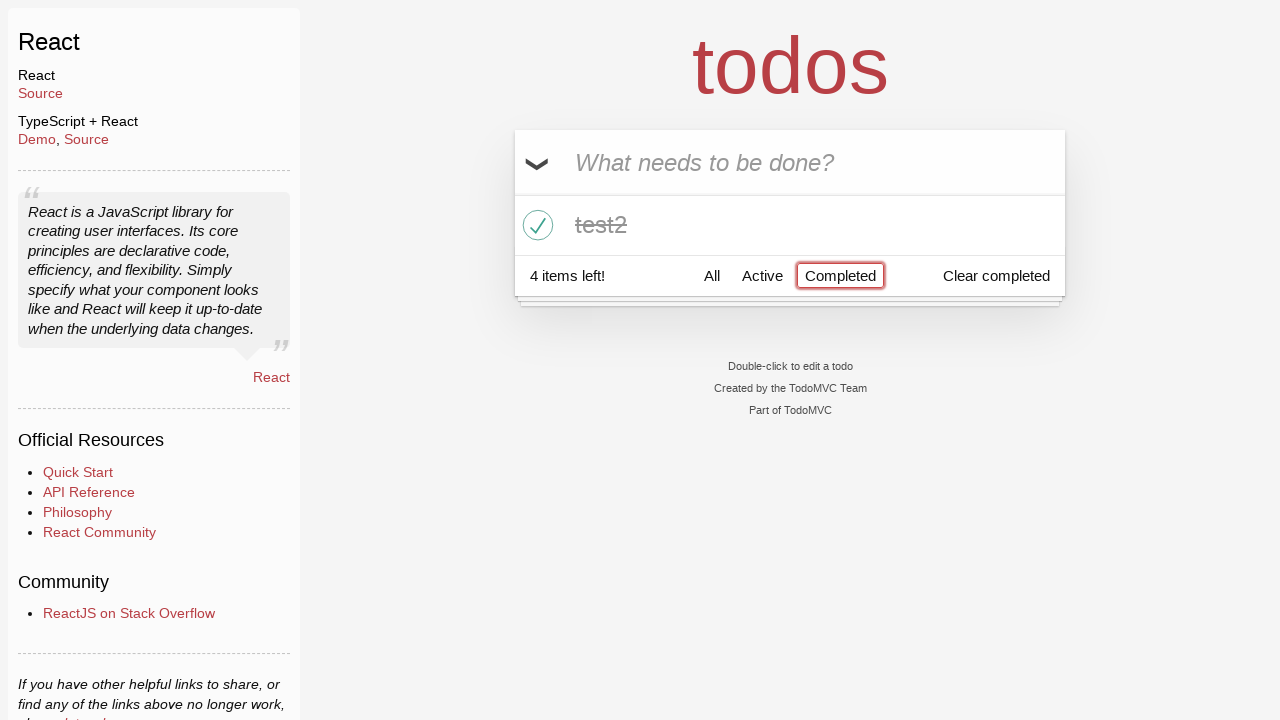

Verified that active task 'test1' is not visible in Completed tab
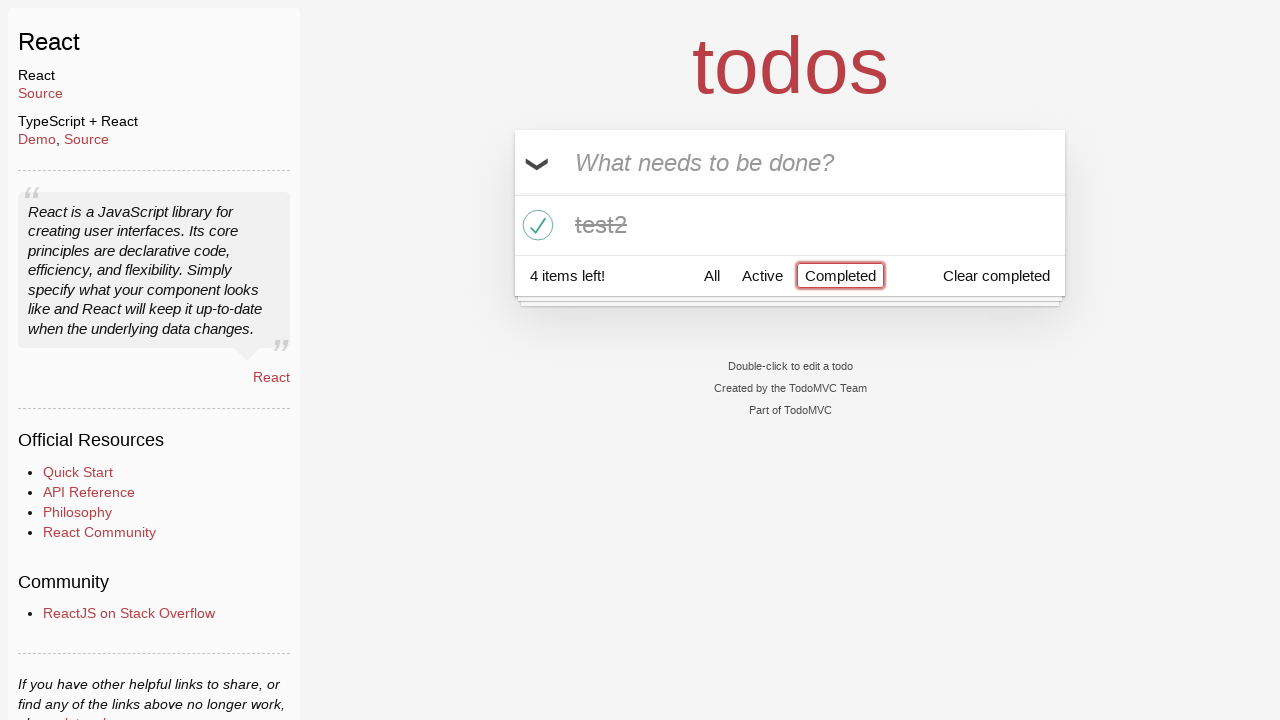

Clicked Active tab in footer navigation at (762, 275) on xpath=//*[@data-testid='footer-navigation']//a[text()='Active']
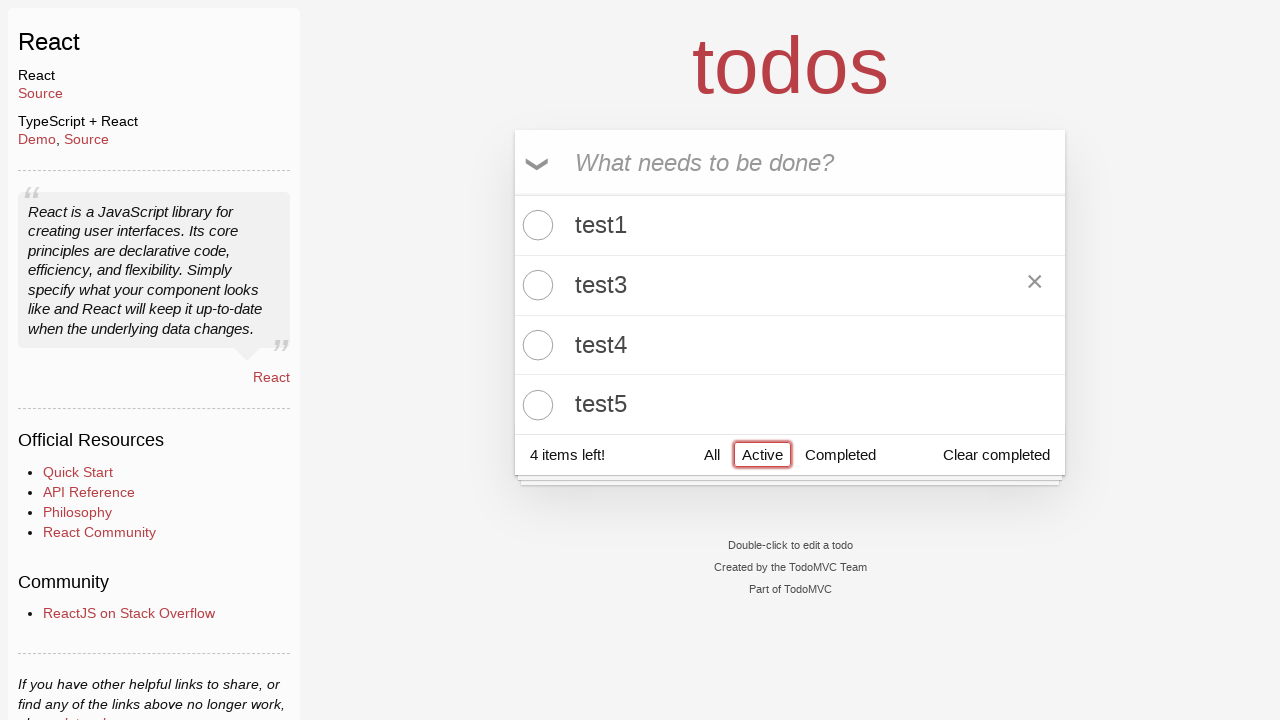

Double-clicked on 'test1' to enter edit mode at (790, 225) on internal:text="test1"s
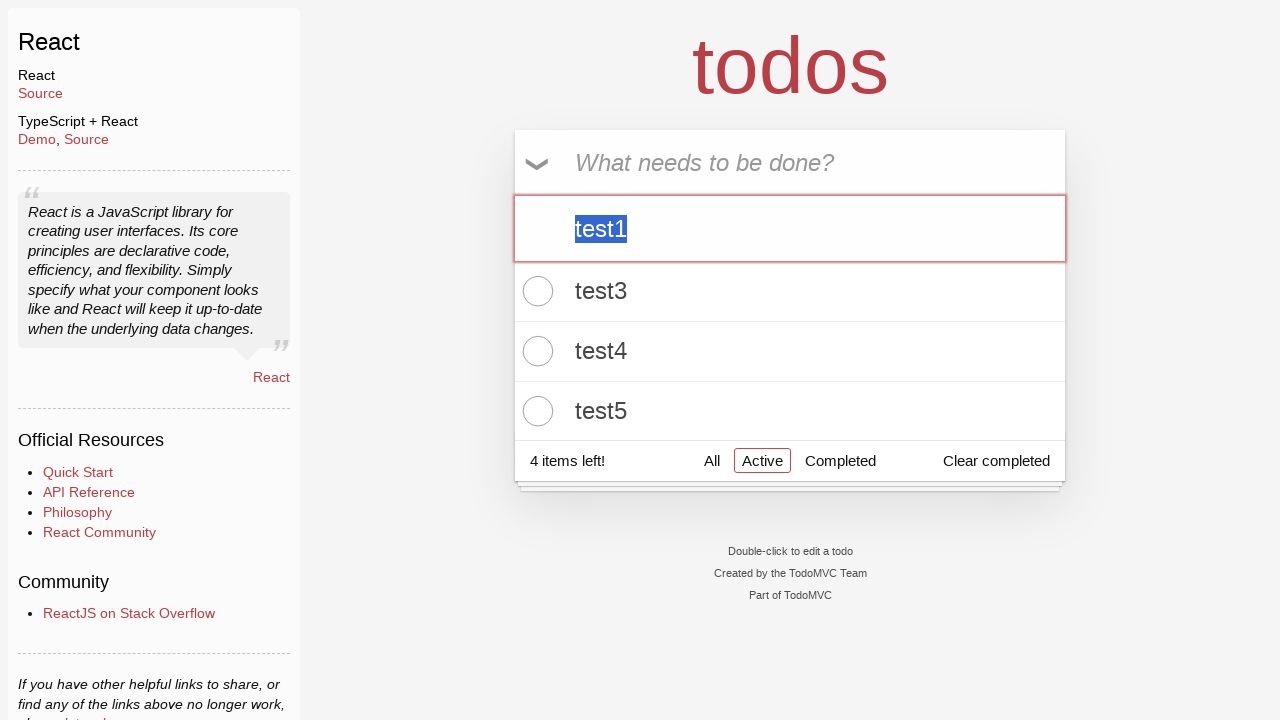

Filled edit field with 'new test' to rename task on internal:testid=[data-testid="todo-list"s] >> internal:testid=[data-testid="text
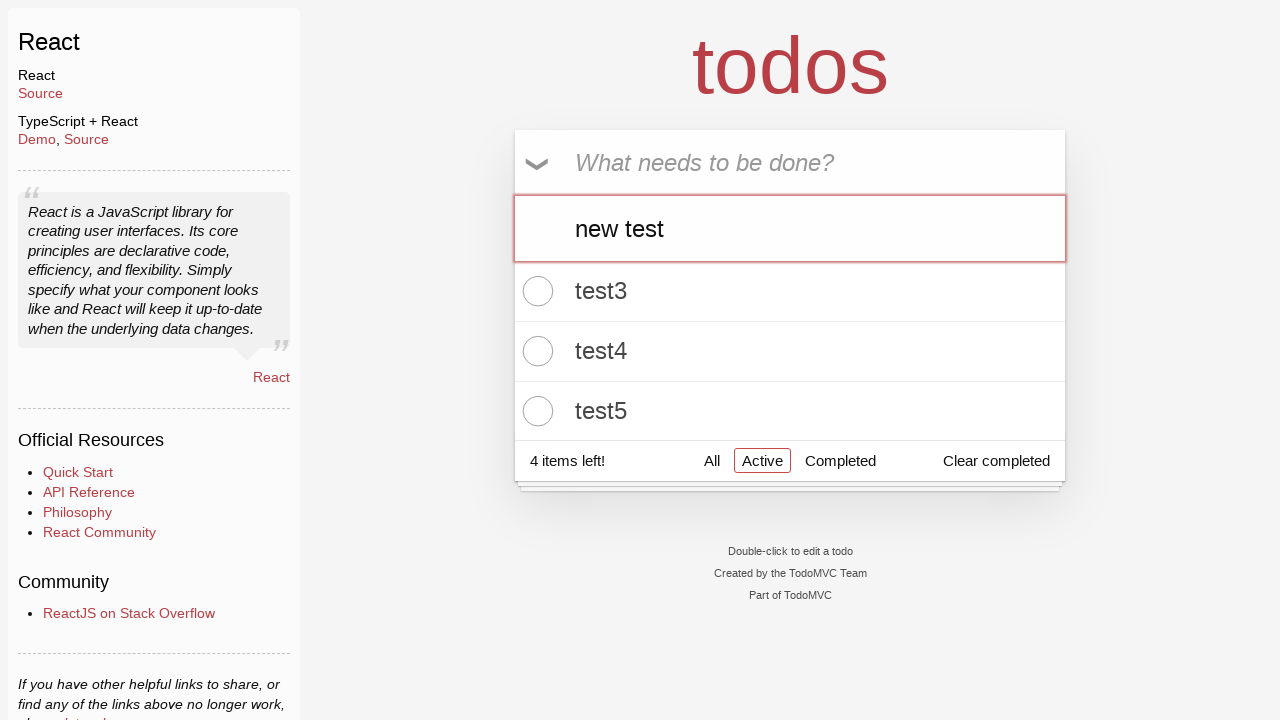

Pressed Enter to confirm task rename on internal:testid=[data-testid="todo-list"s] >> internal:testid=[data-testid="text
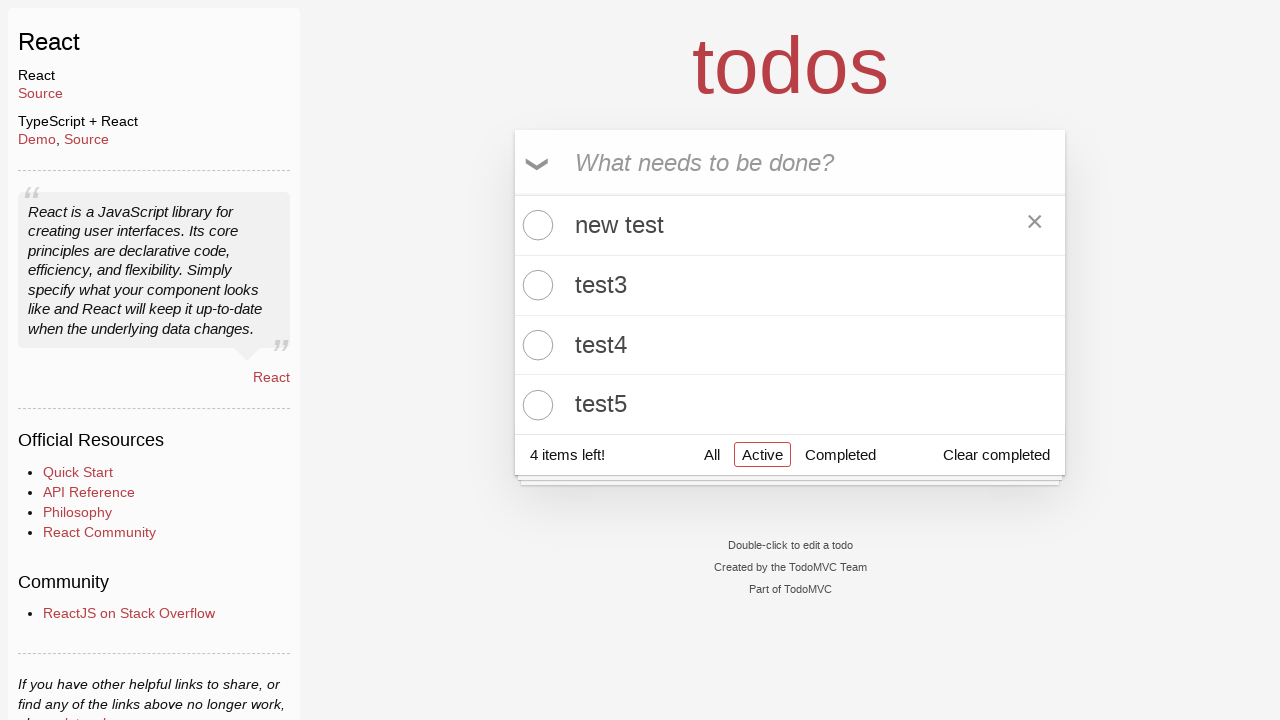

Verified that original task name 'test1' is no longer visible after rename
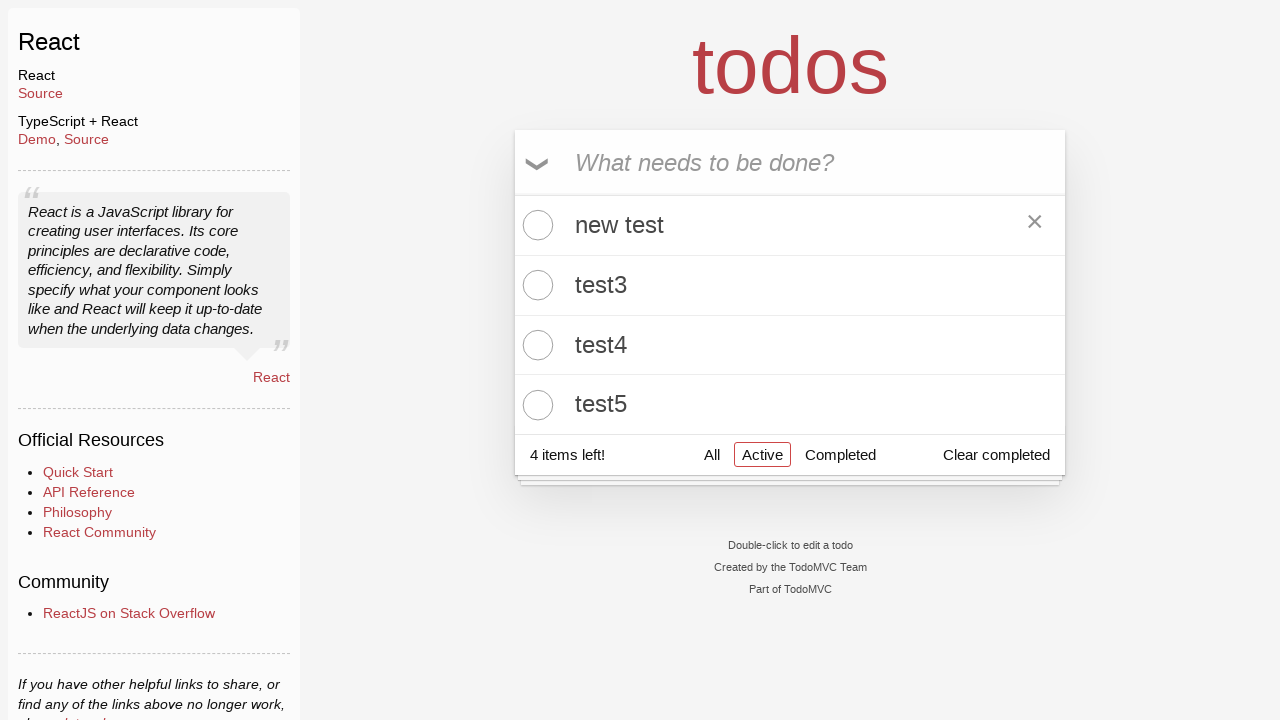

Clicked All tab in footer navigation at (712, 455) on xpath=//*[@data-testid='footer-navigation']//a[text()='All']
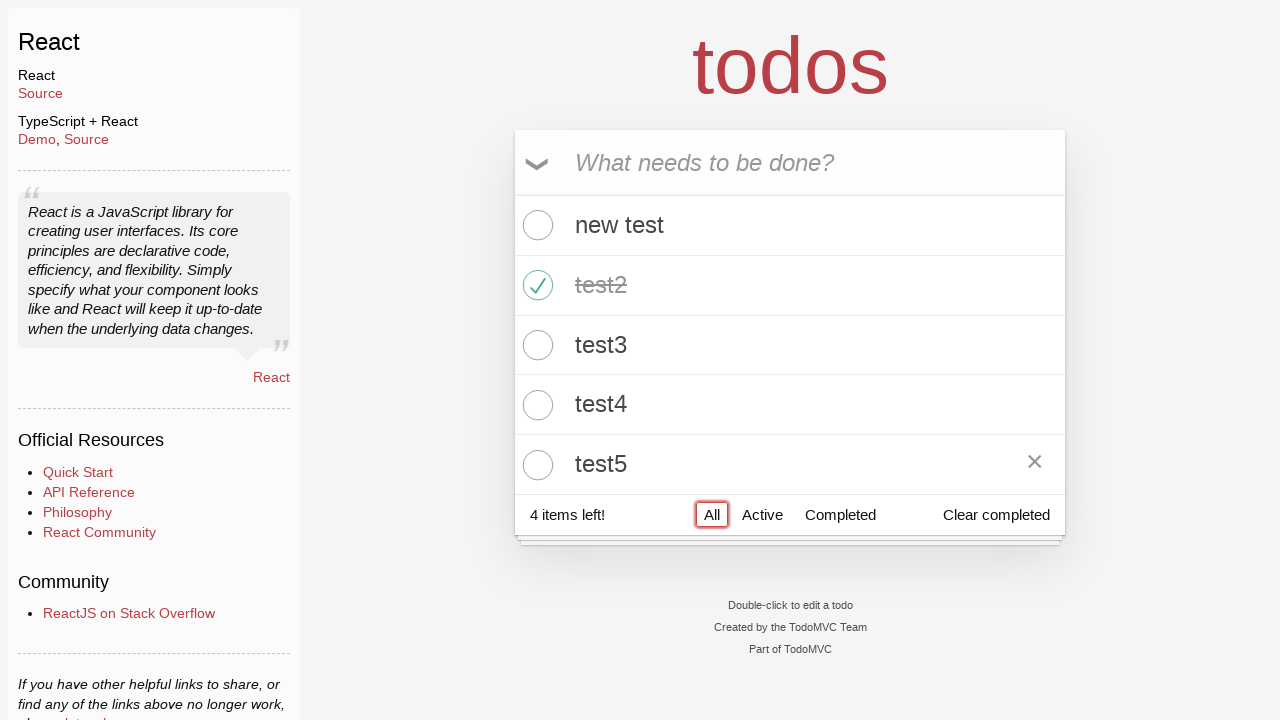

Checked toggle-all button to mark all tasks as completed at (539, 163) on internal:testid=[data-testid="toggle-all"s]
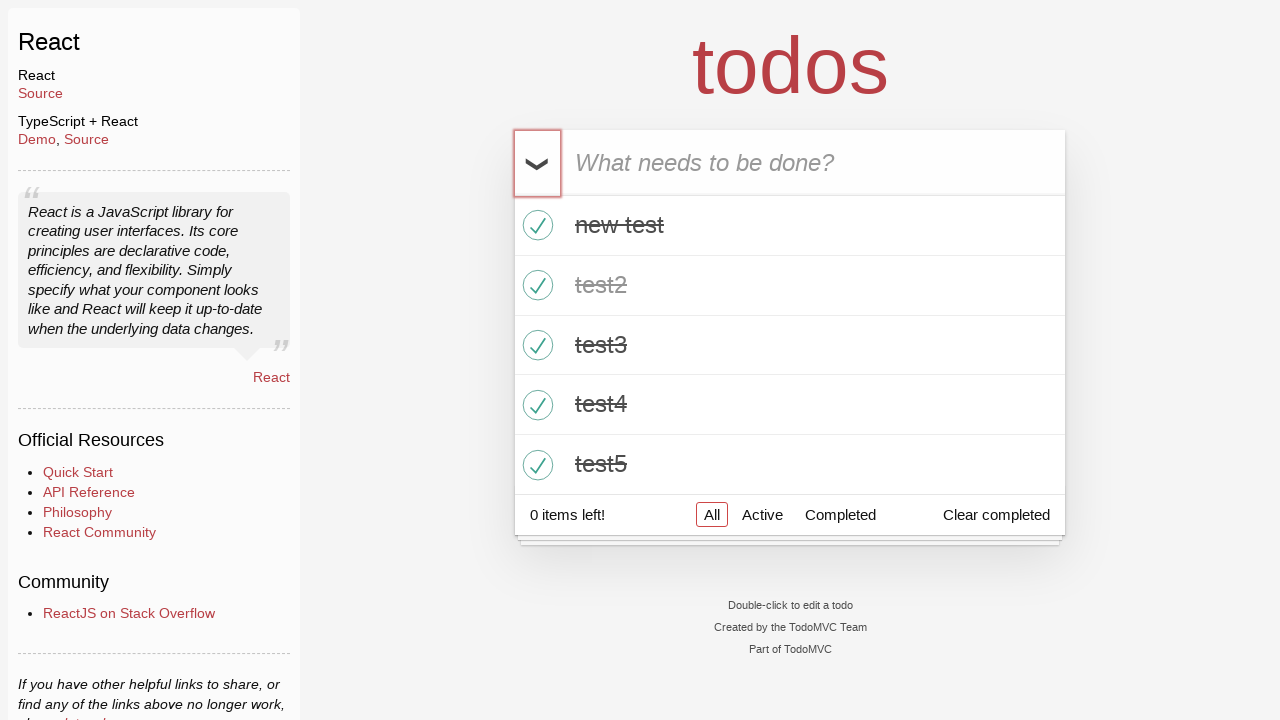

Clicked Clear completed button at (996, 514) on internal:role=button[name="Clear completed"i]
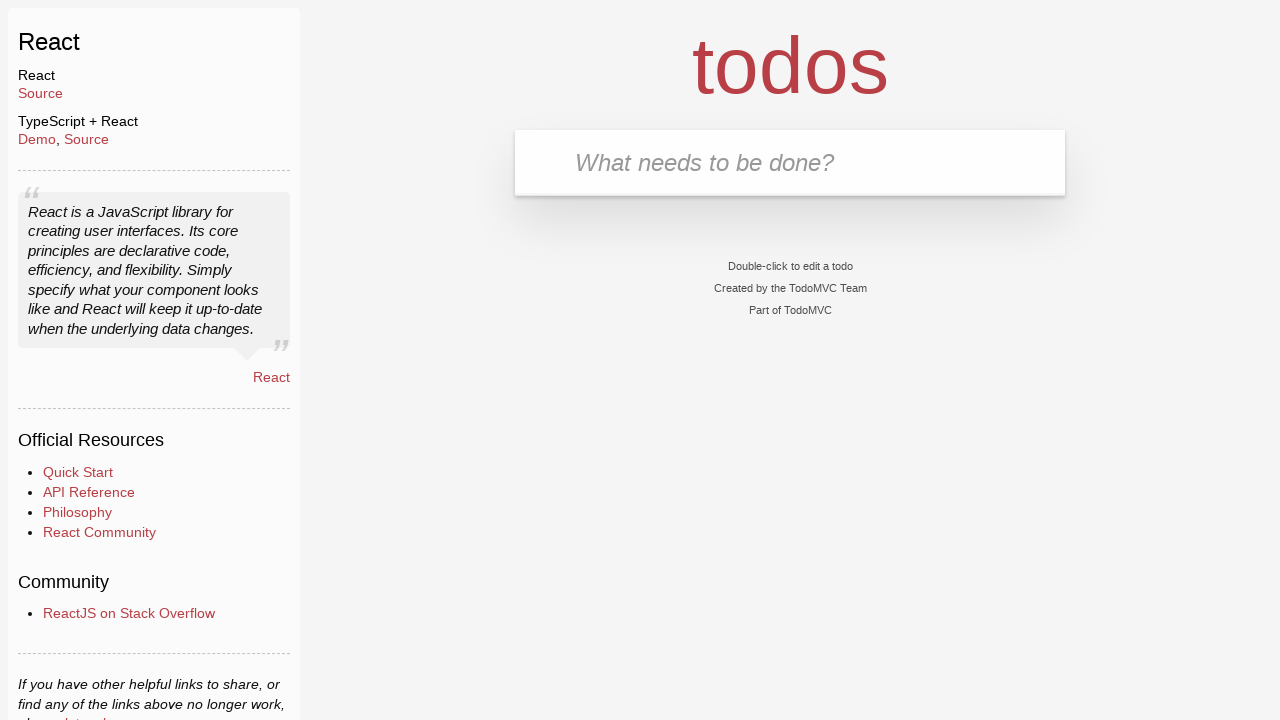

Verified that footer is no longer visible after clearing all completed tasks
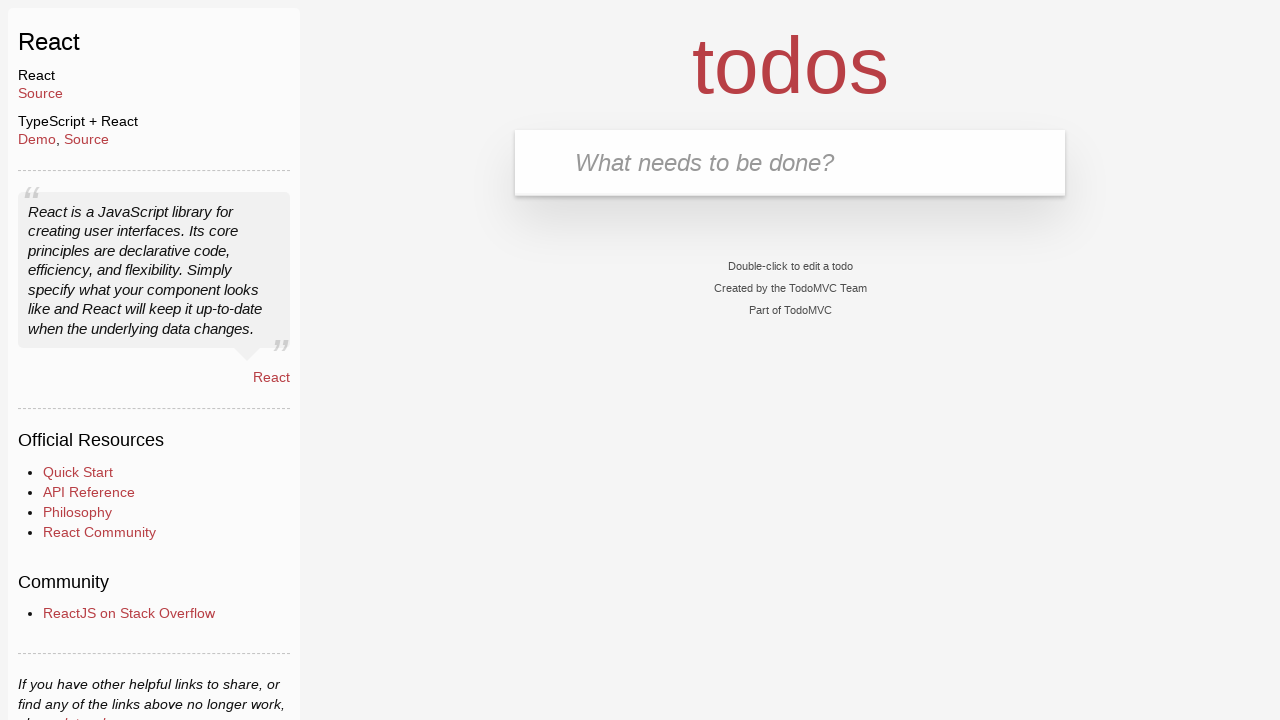

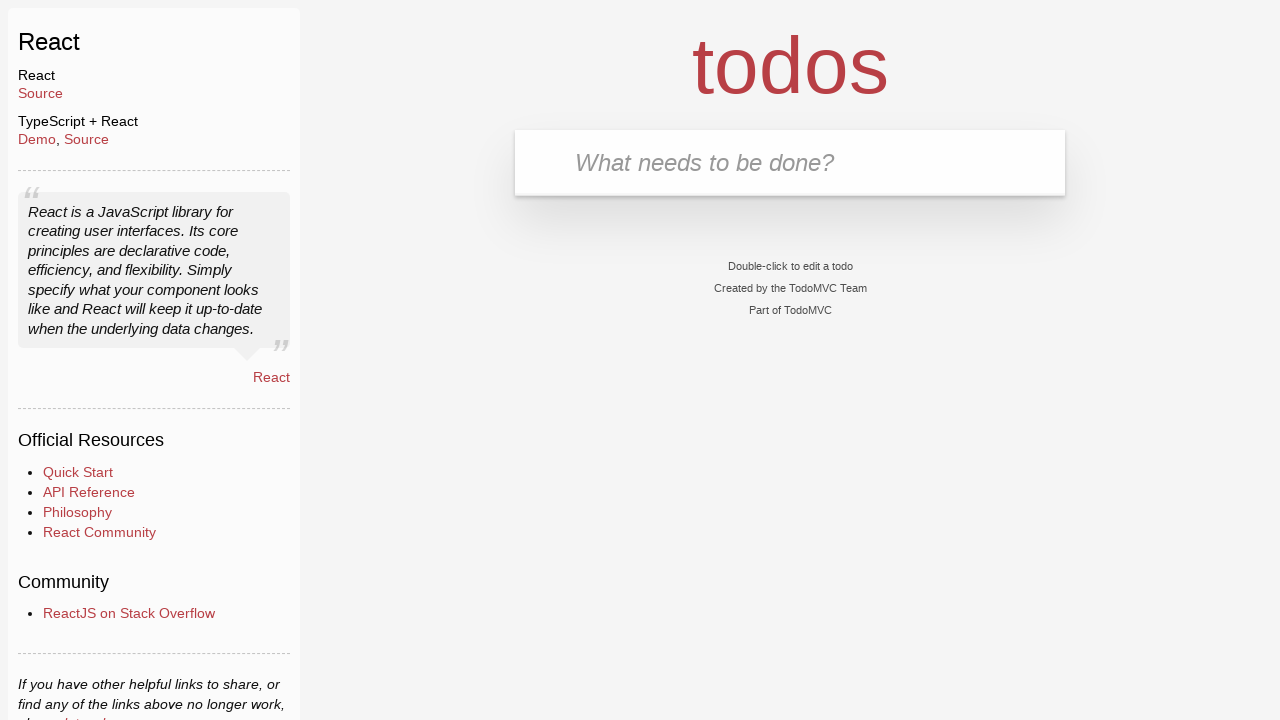